Navigates to NetEase News website and extracts news headlines using Selenium to handle asynchronous content loading

Starting URL: https://news.163.com/

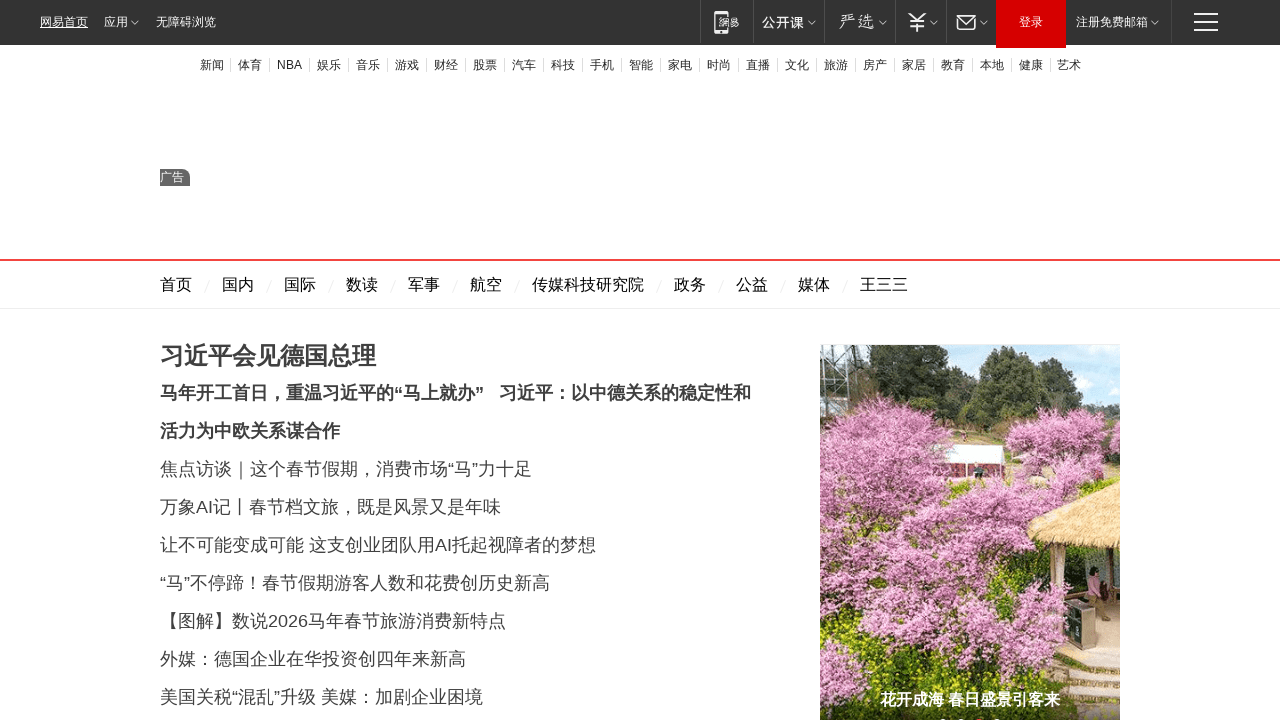

Waited for news headline elements to load on NetEase News
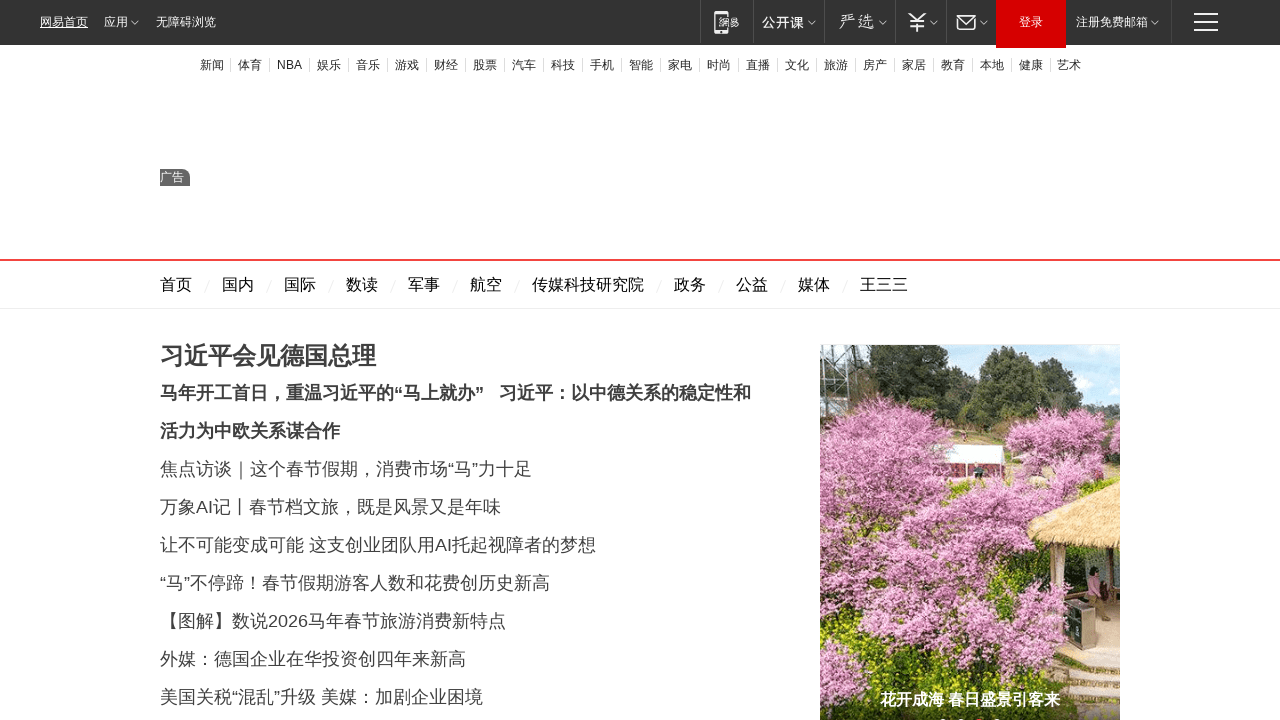

Retrieved all news headline links from the page
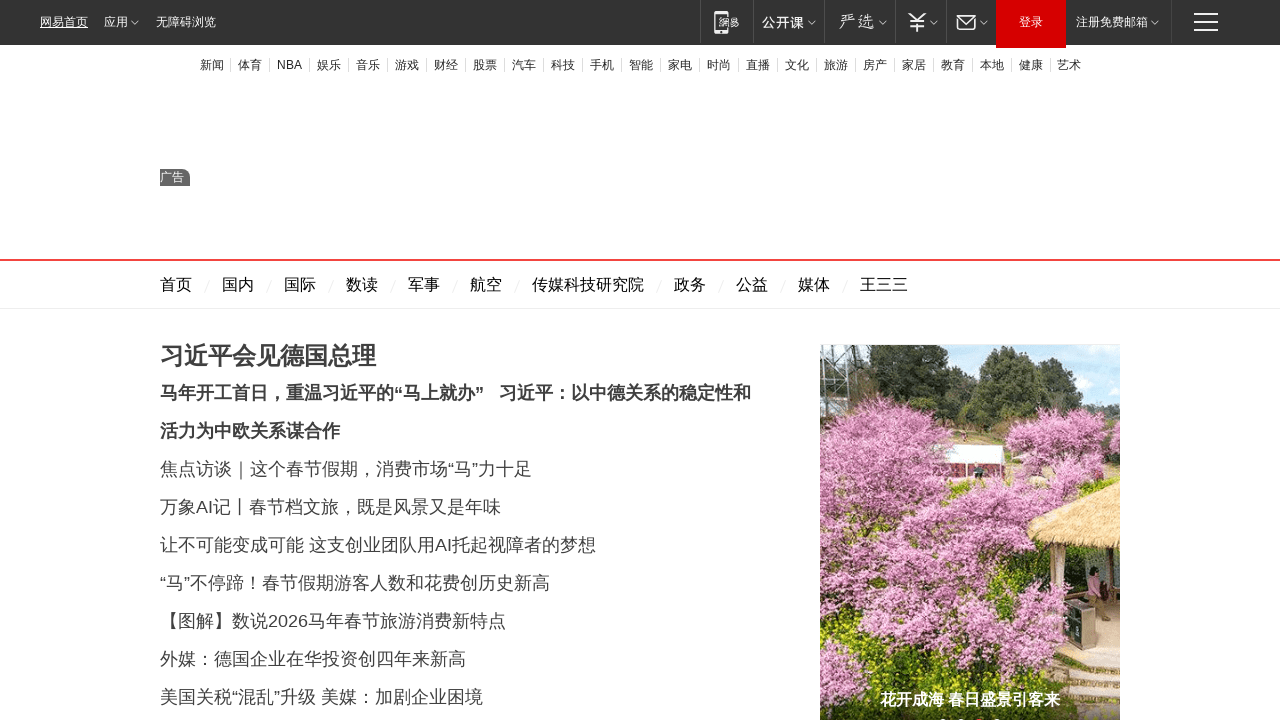

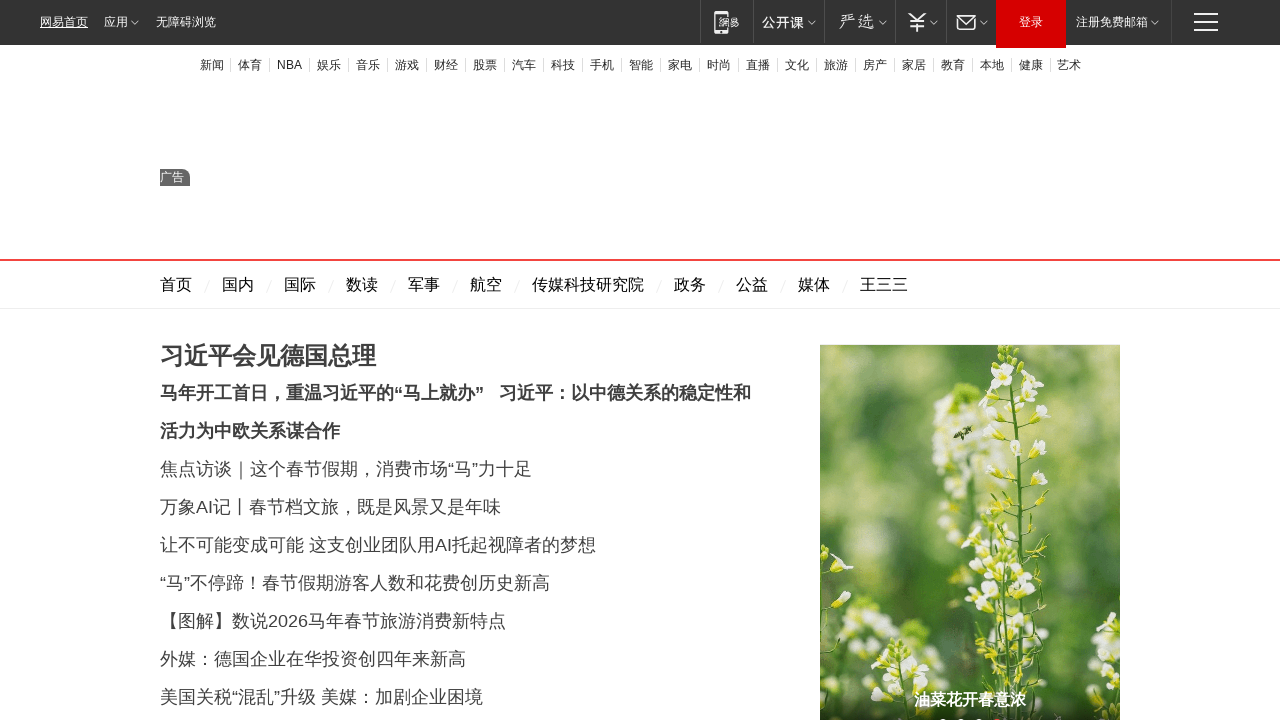